Opens the Rahul Shetty Academy Selenium Practice page and waits for it to load. This is a minimal navigation test.

Starting URL: https://rahulshettyacademy.com/seleniumPractise/

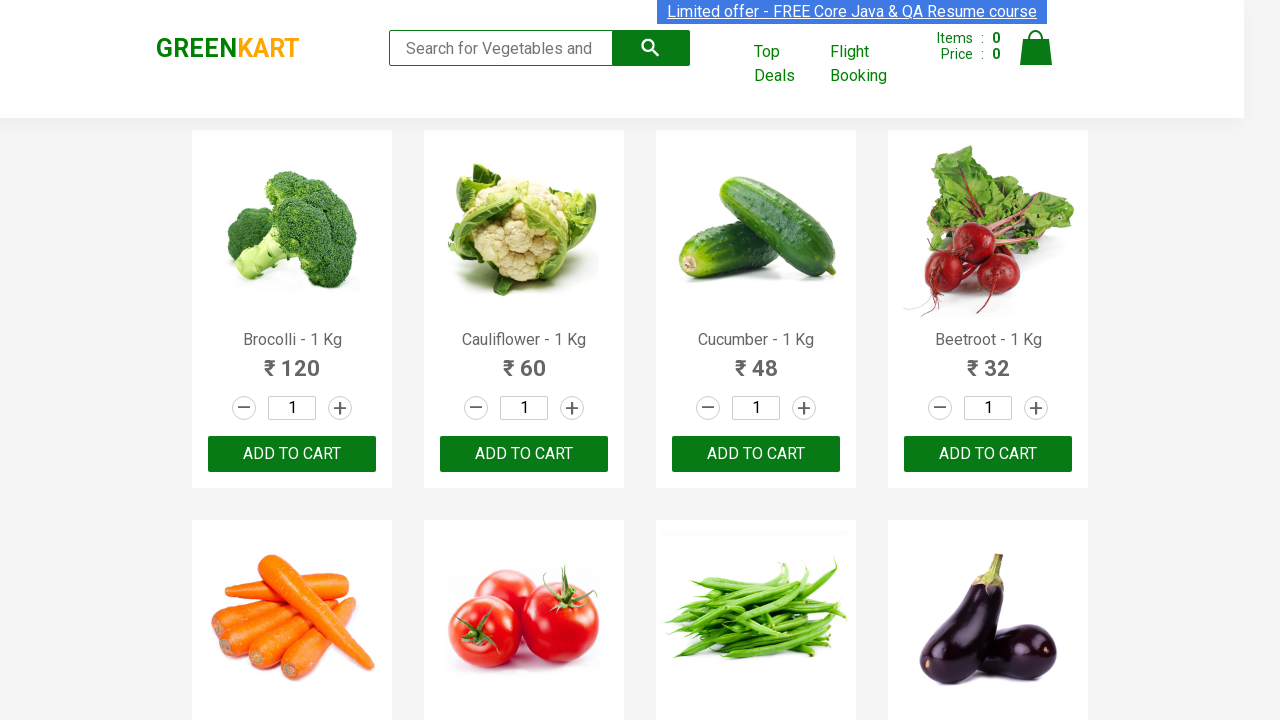

Waited for page DOM to fully load
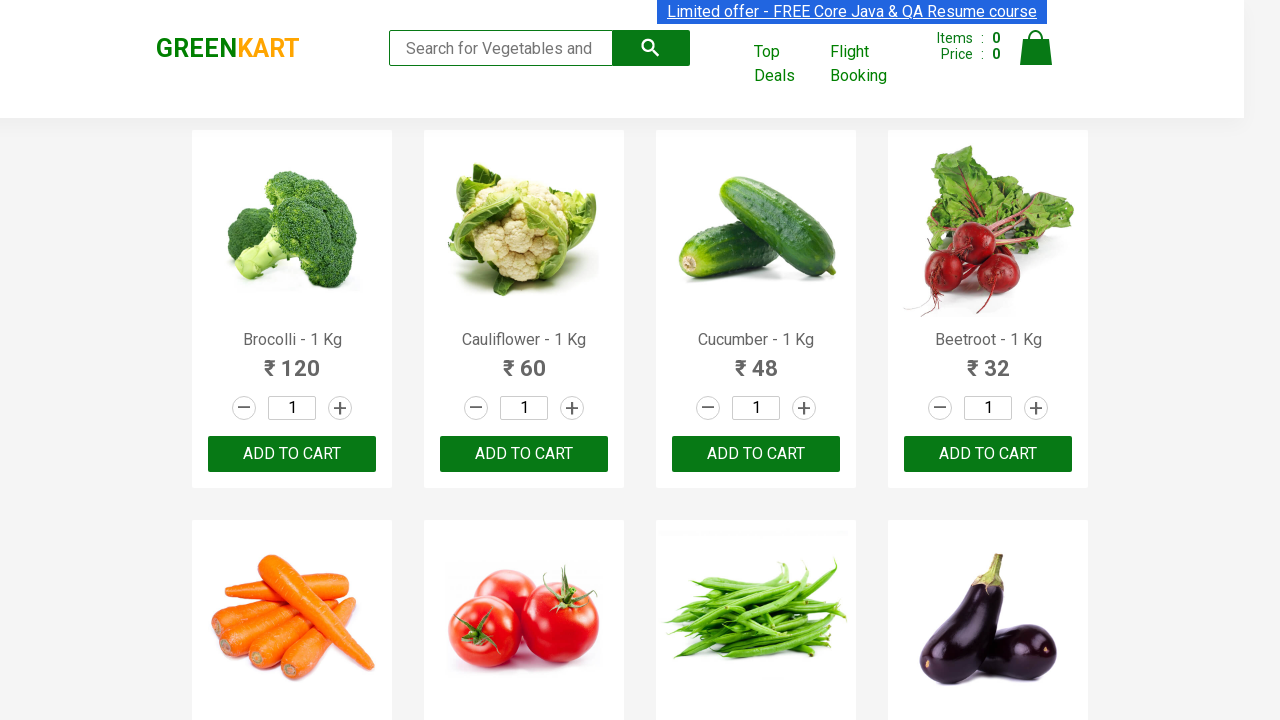

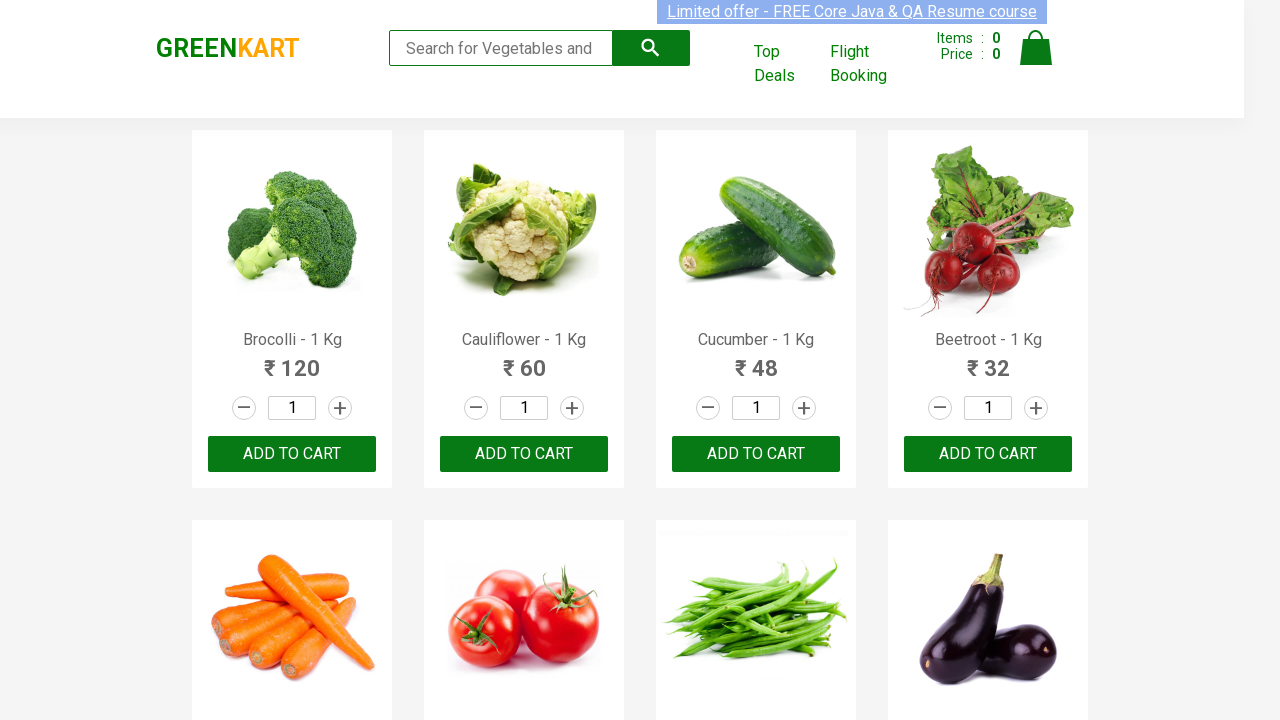